Launches a browser and navigates to the Mercedes-Benz India website, maximizing the window to verify the page loads successfully.

Starting URL: https://www.mercedes-benz.co.in/

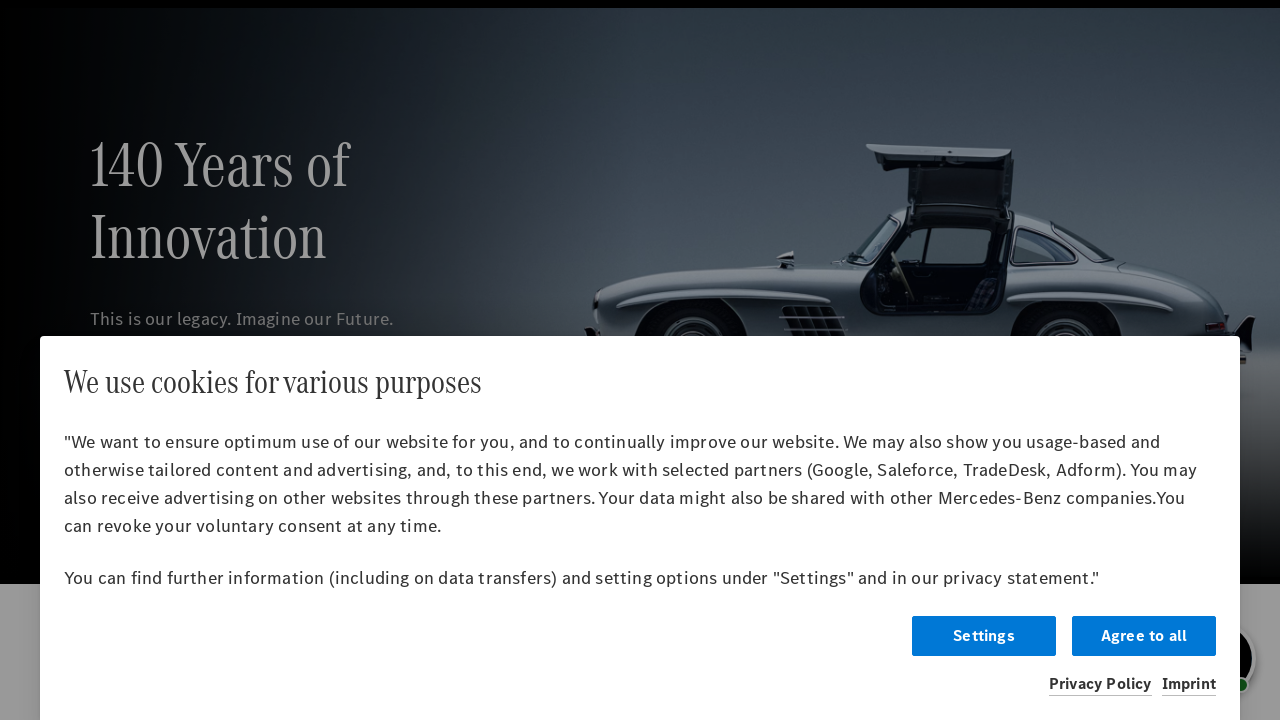

Waited for page DOM to fully load
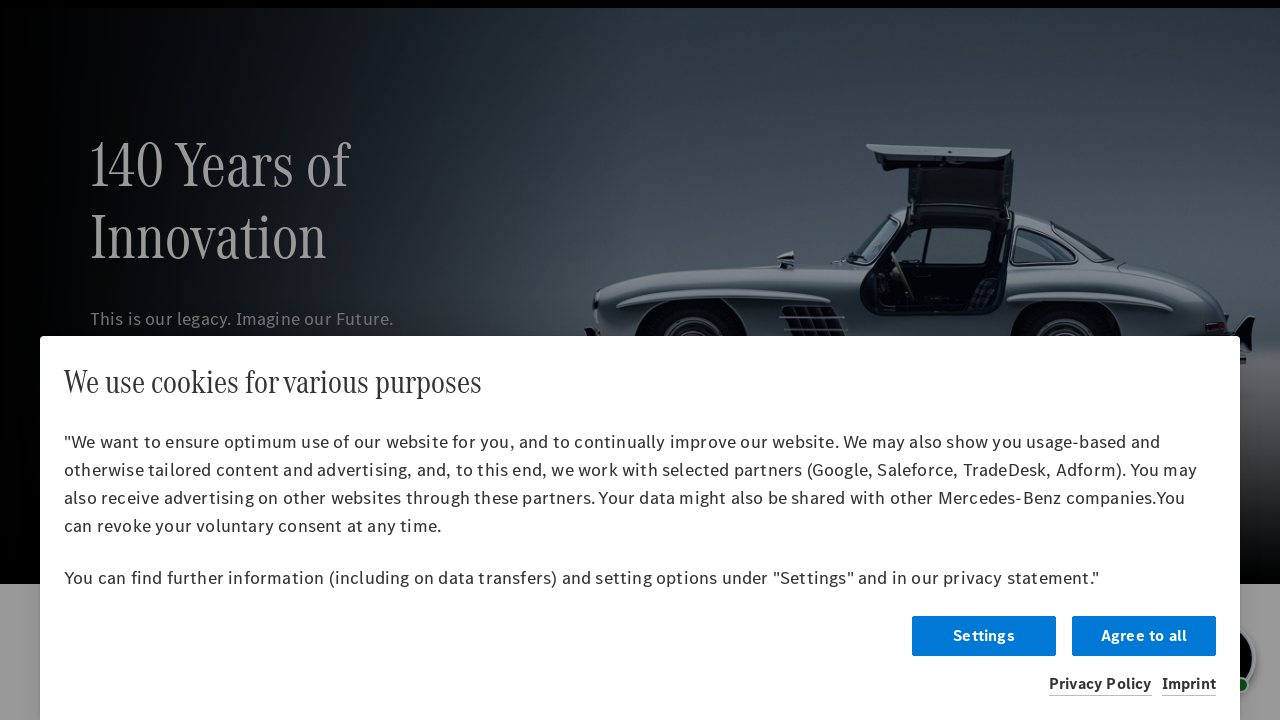

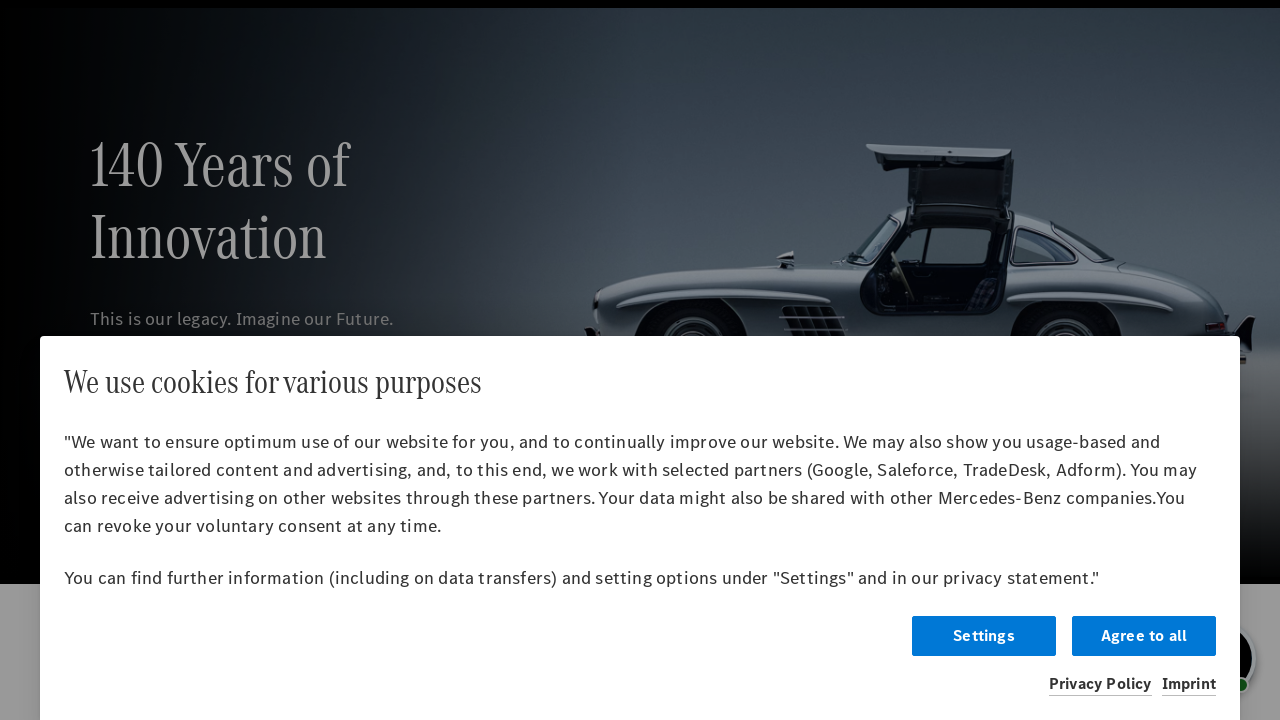